Tests keyboard actions on Windows by copying text from one field and pasting it to another using CTRL+A, CTRL+C, TAB, and CTRL+V keyboard shortcuts

Starting URL: https://text-compare.com/

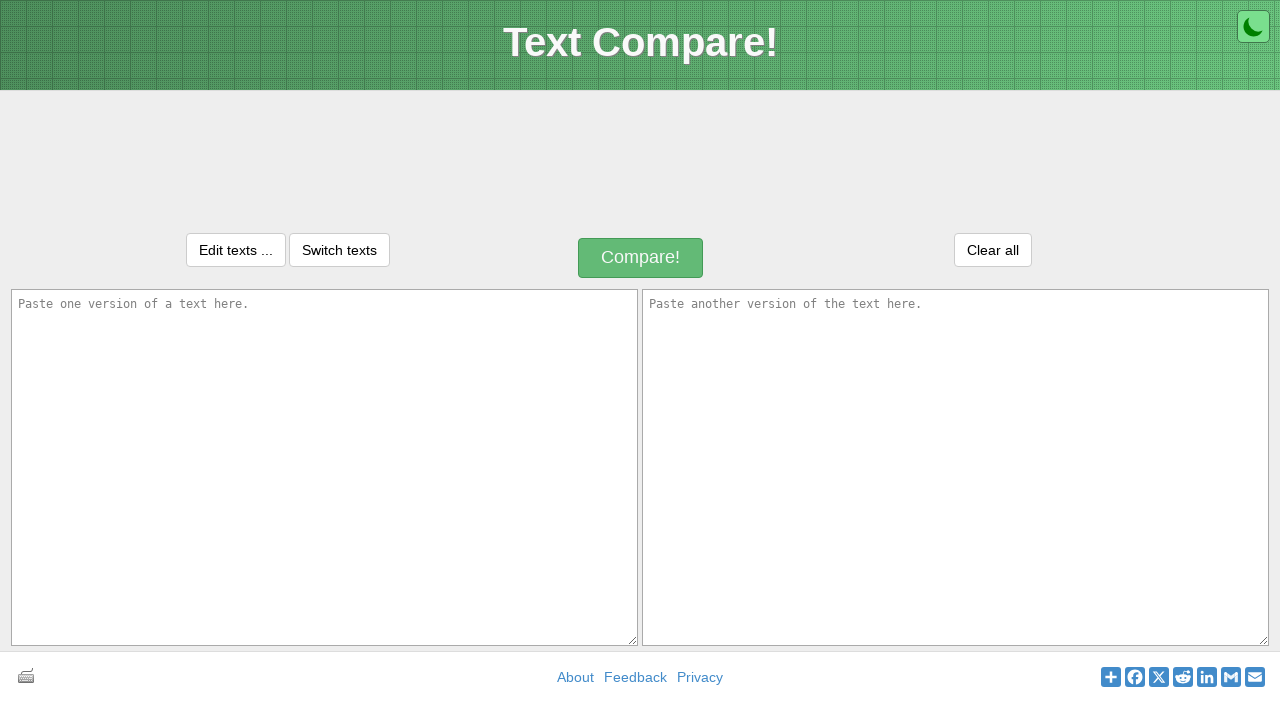

Filled first input field with 'Selenium demo' on #inputText1
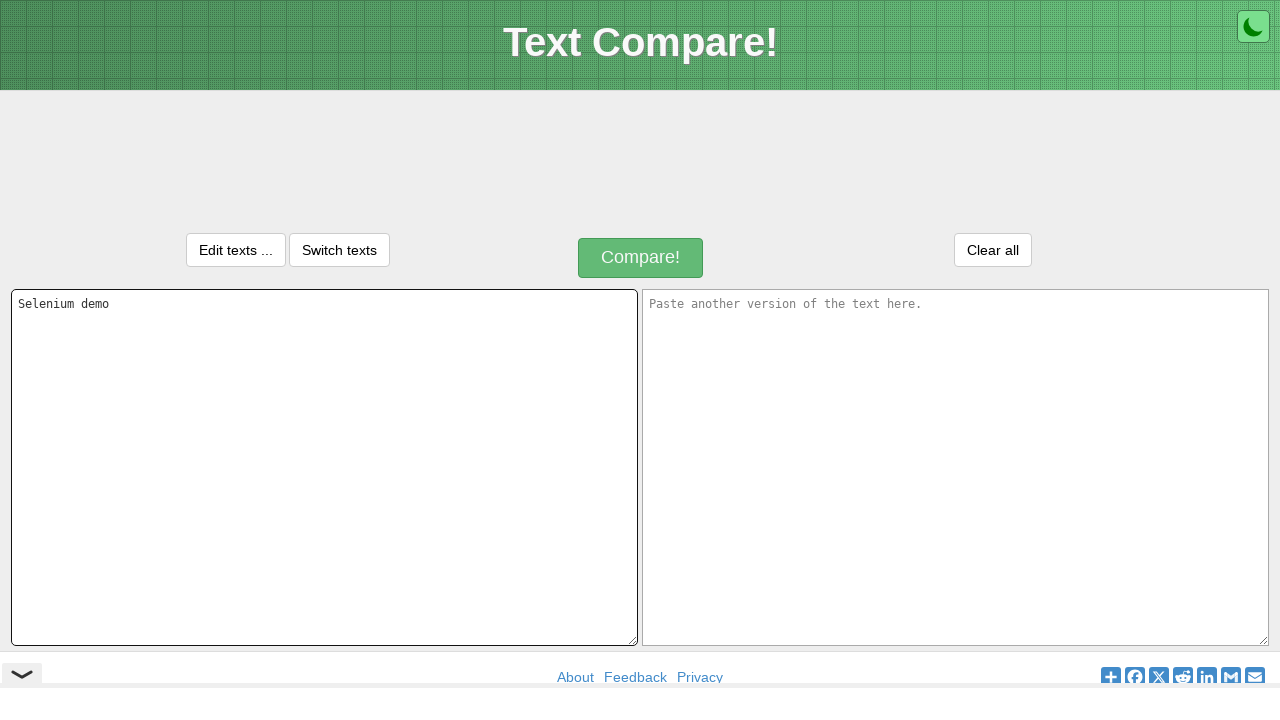

Pressed down Control key
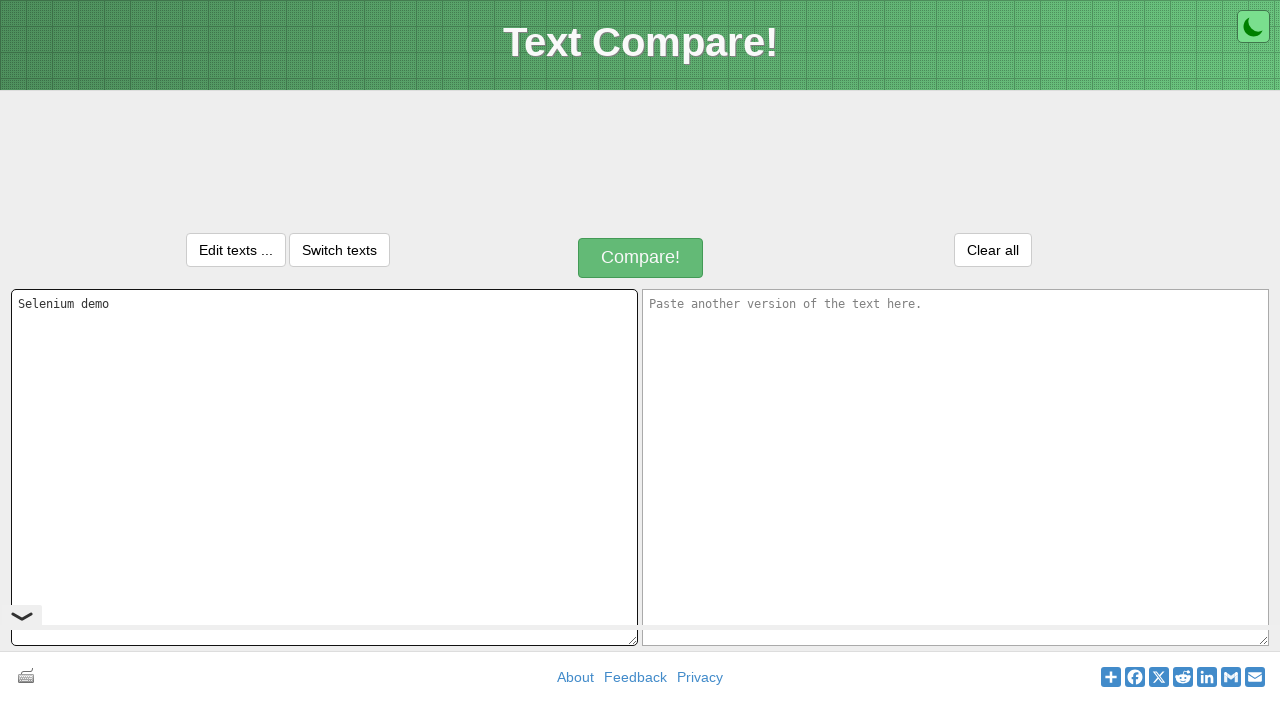

Pressed 'a' key to select all text
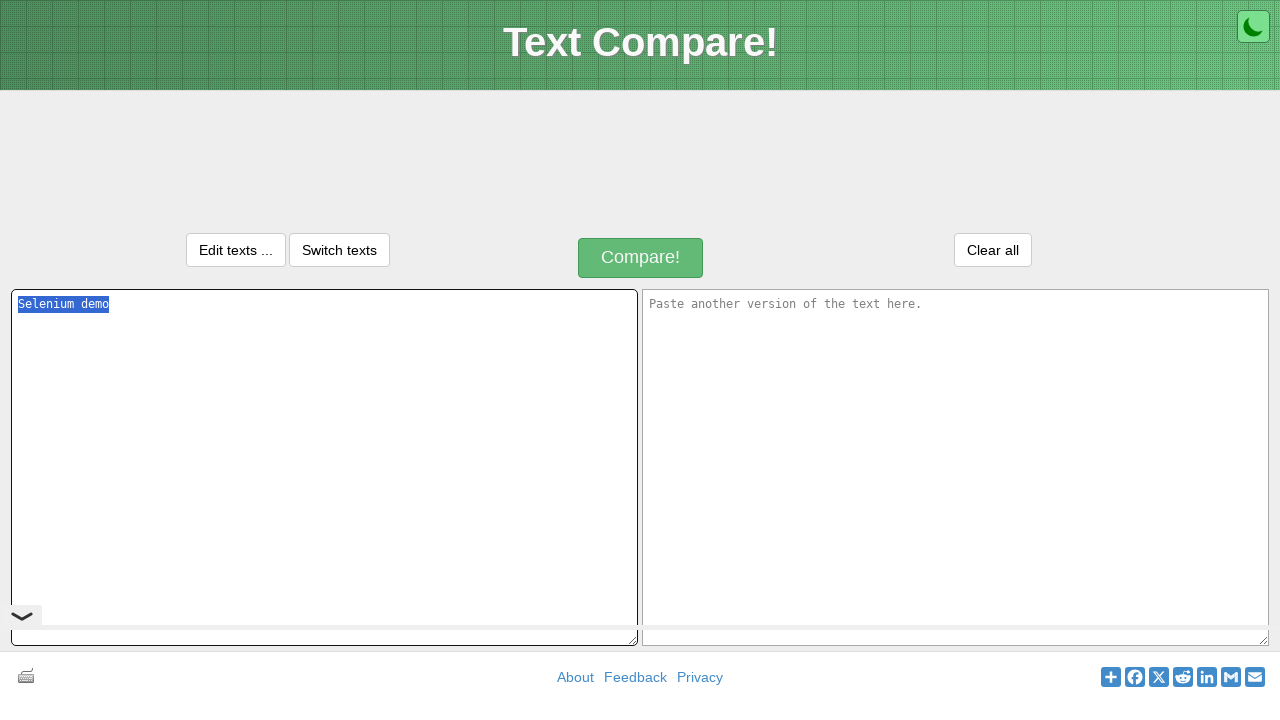

Released Control key after selecting all text
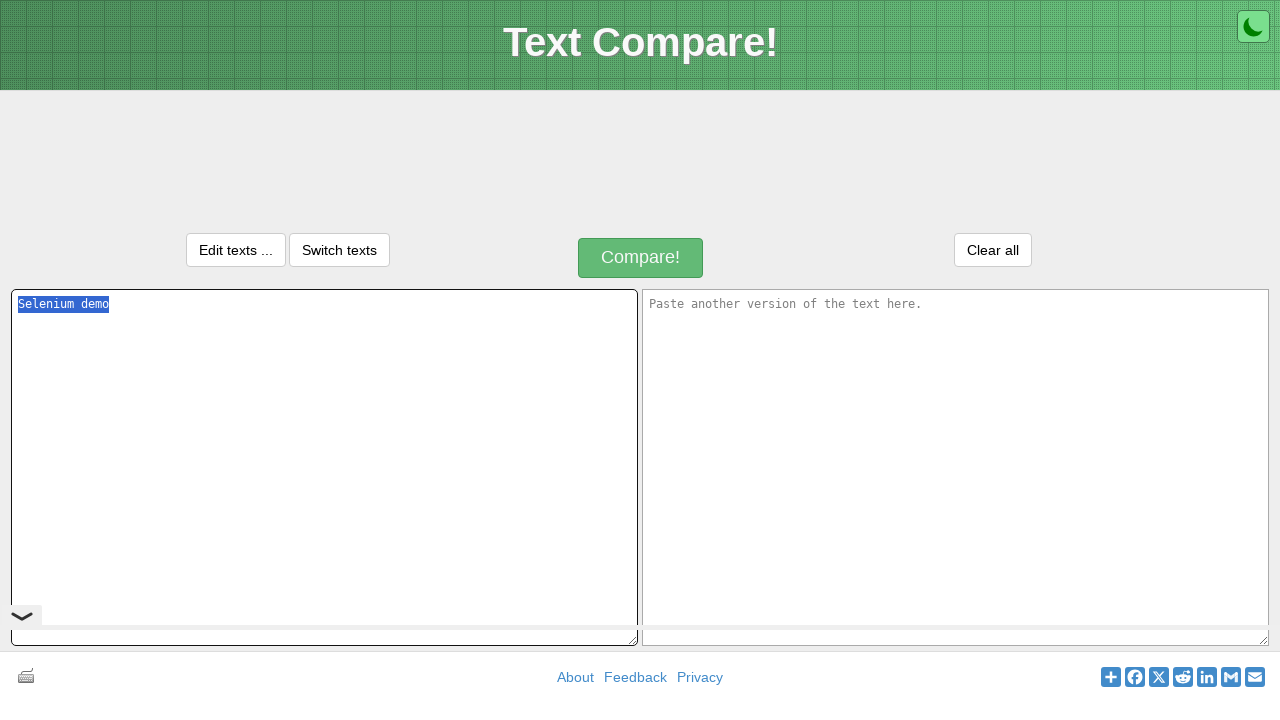

Pressed down Control key
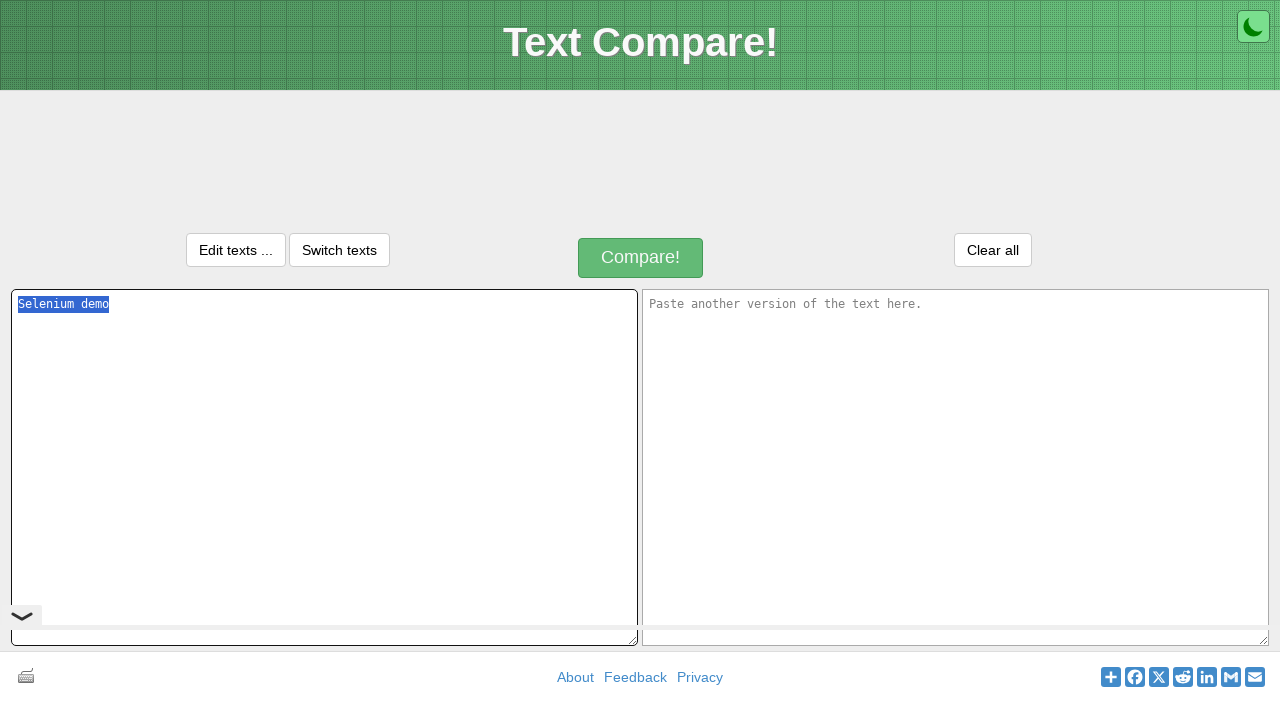

Pressed 'c' key to copy text
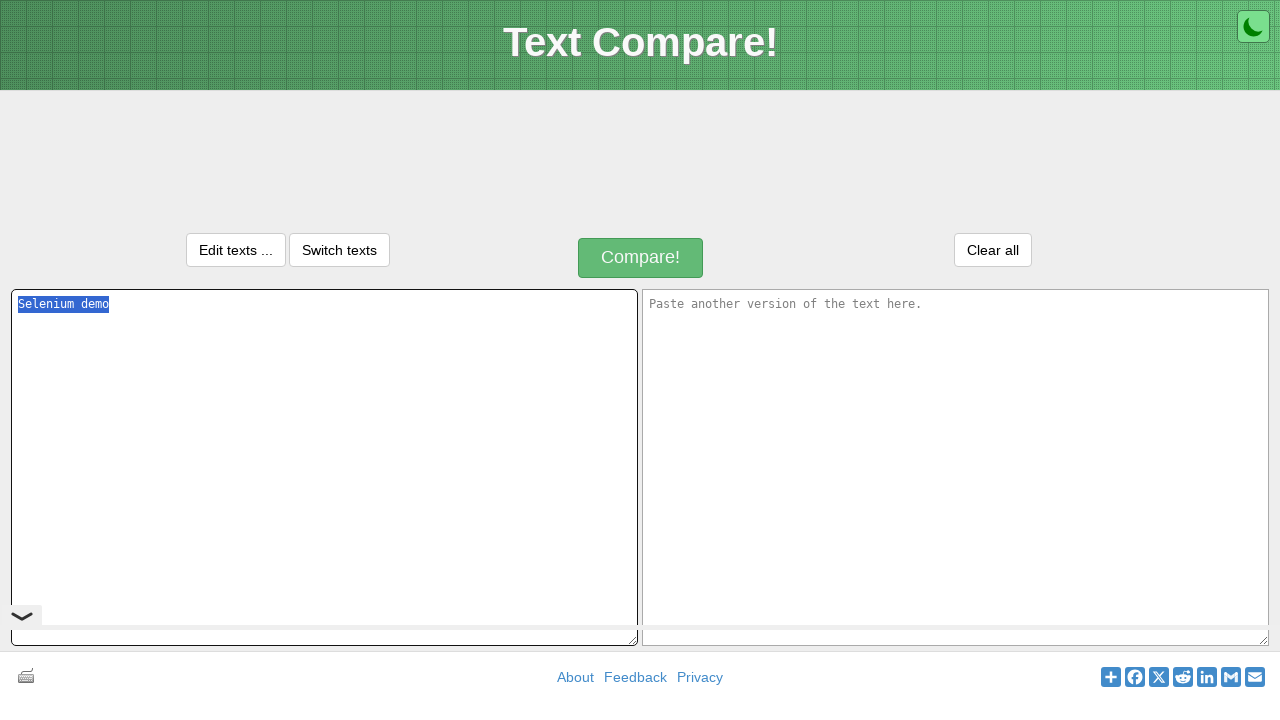

Released Control key after copying text
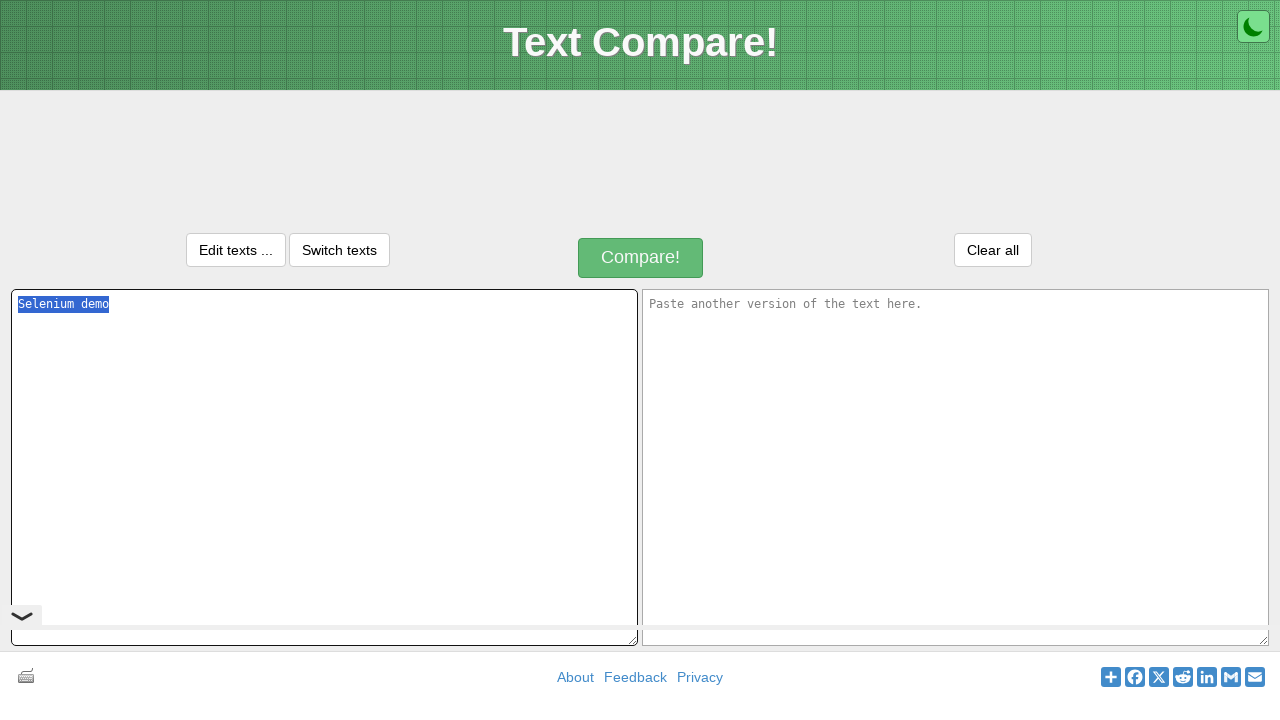

Pressed Tab key to move to next field
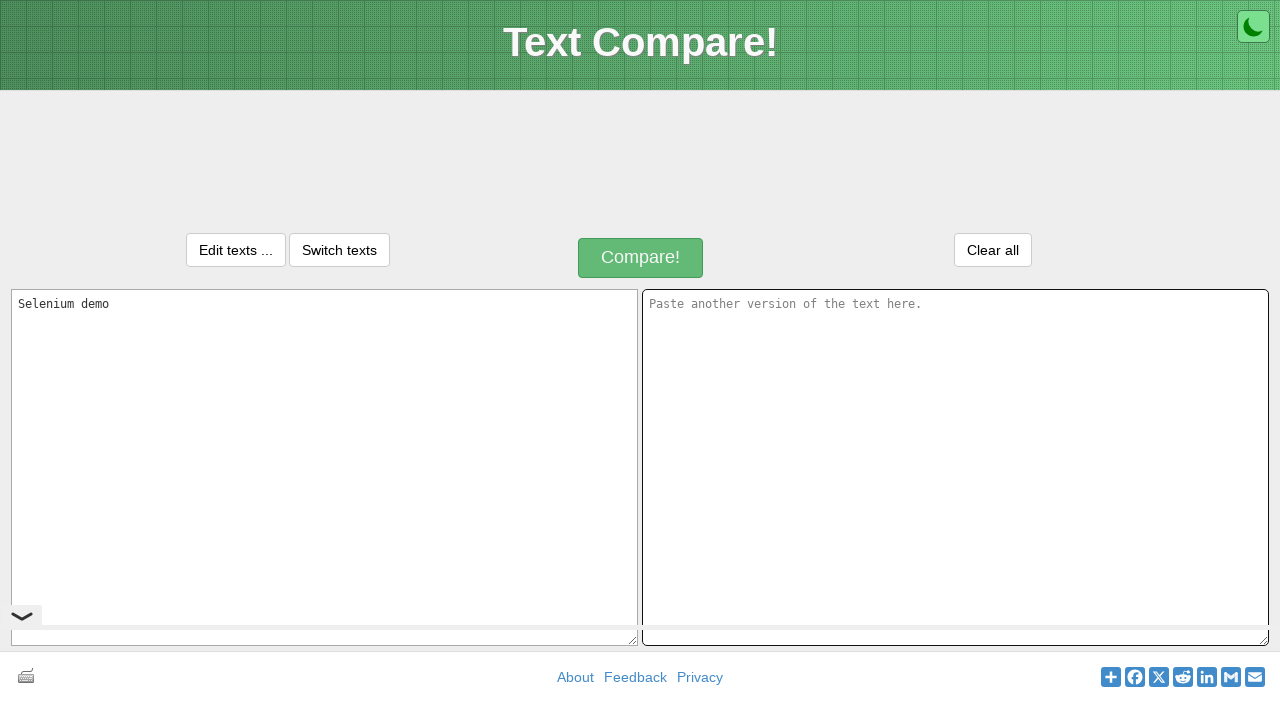

Pressed down Control key
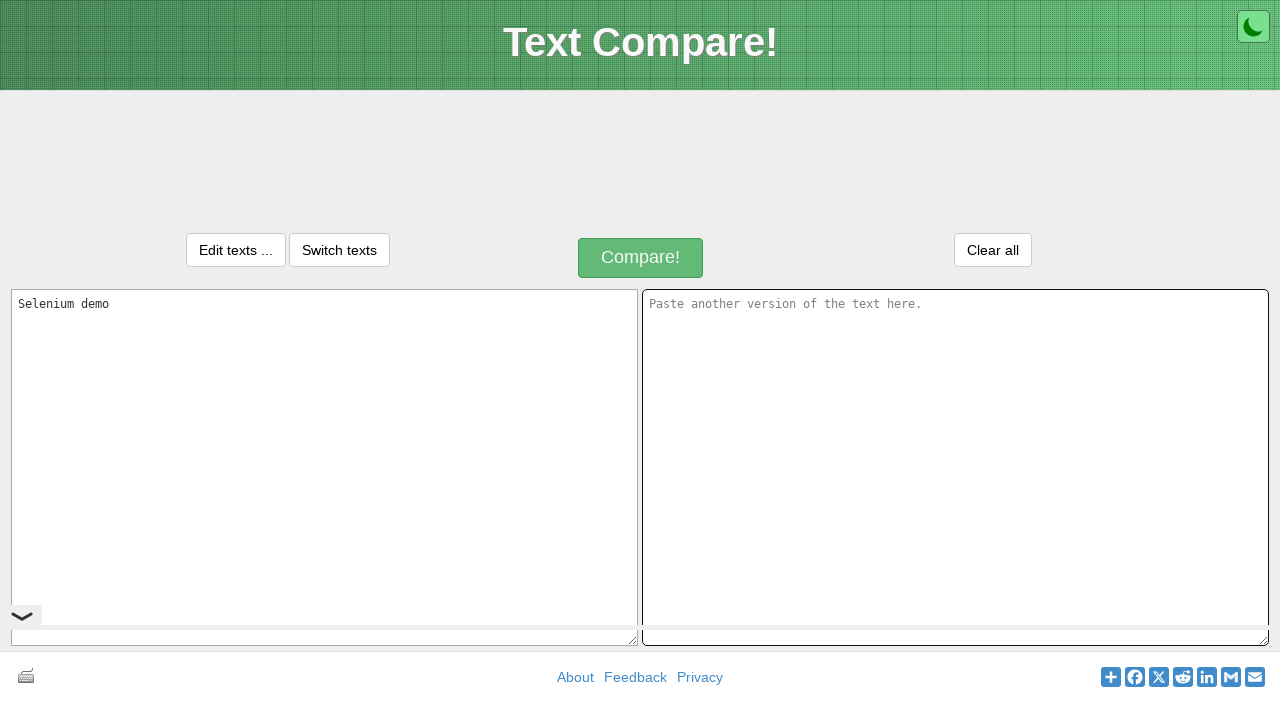

Pressed 'v' key to paste text into second field
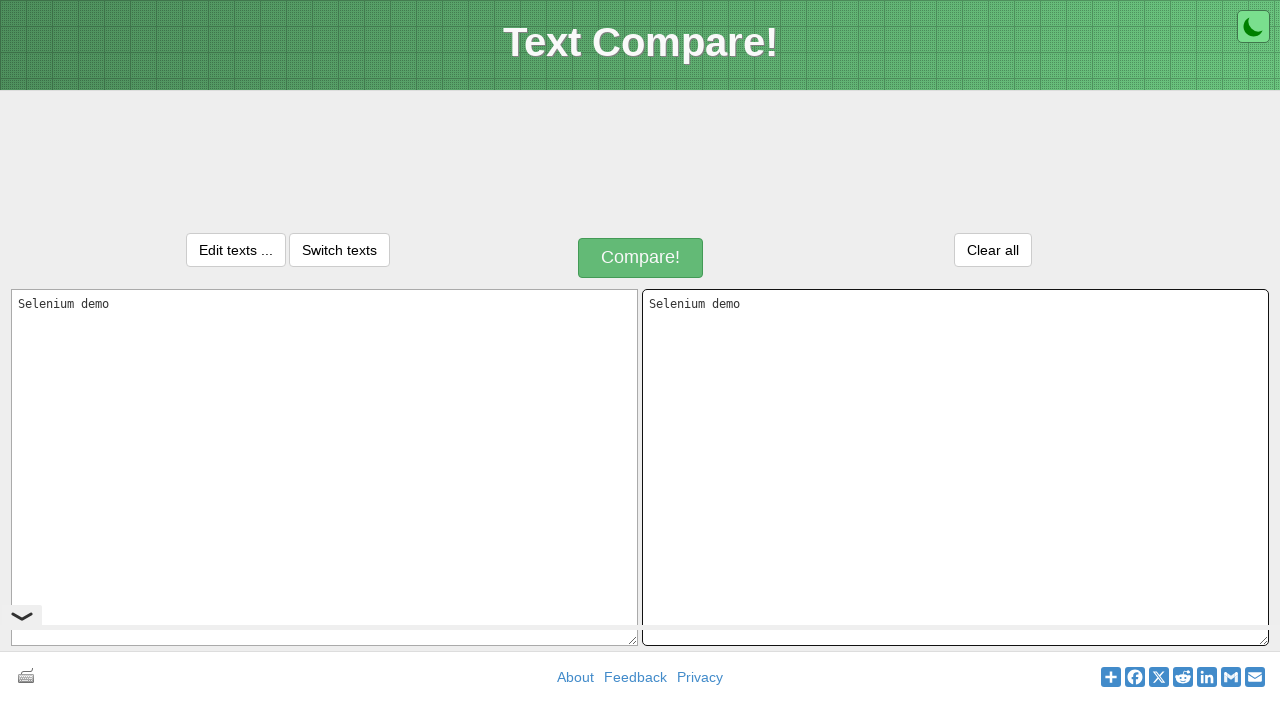

Released Control key after pasting text
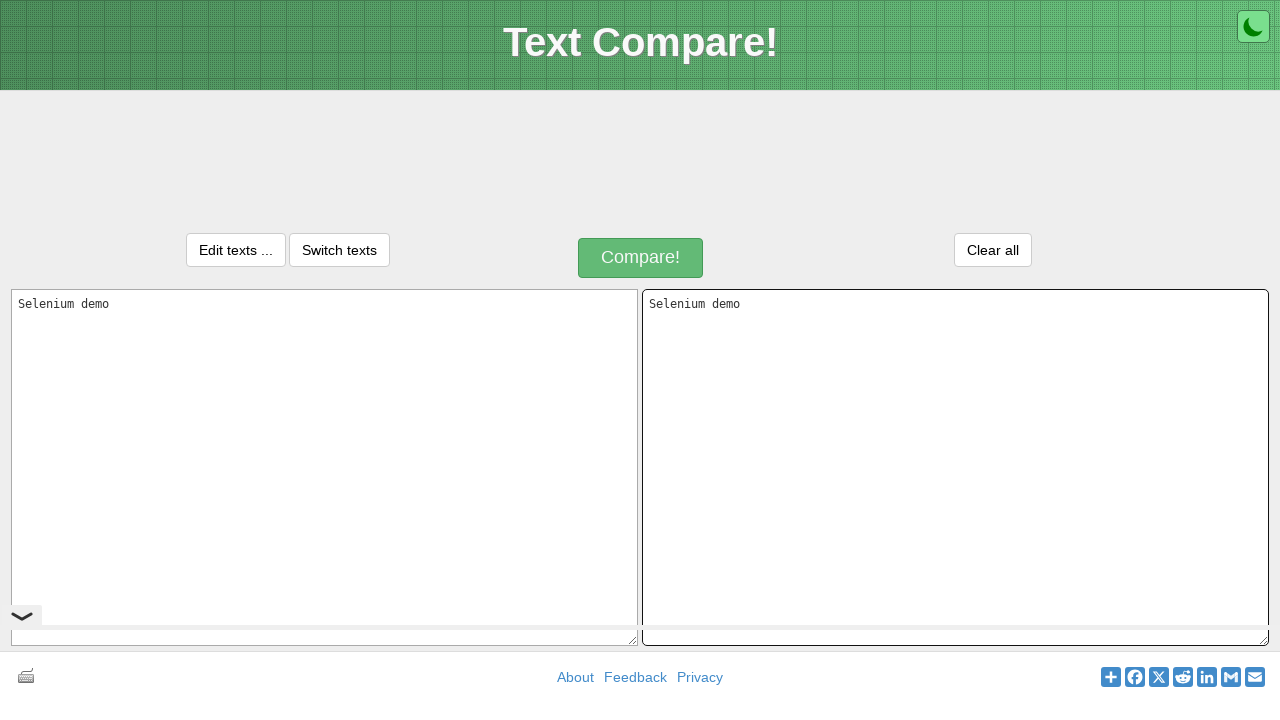

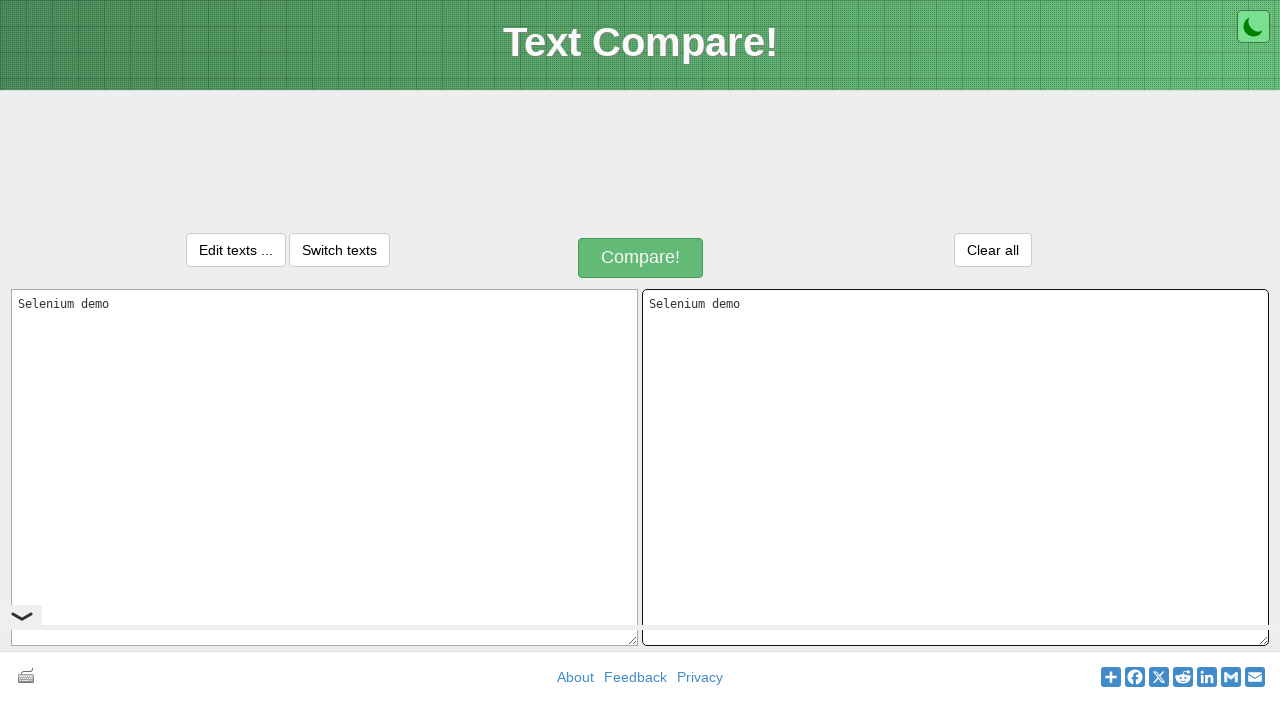